Navigates through a fixed header table to find and extract information about engineers

Starting URL: https://rahulshettyacademy.com/AutomationPractice/

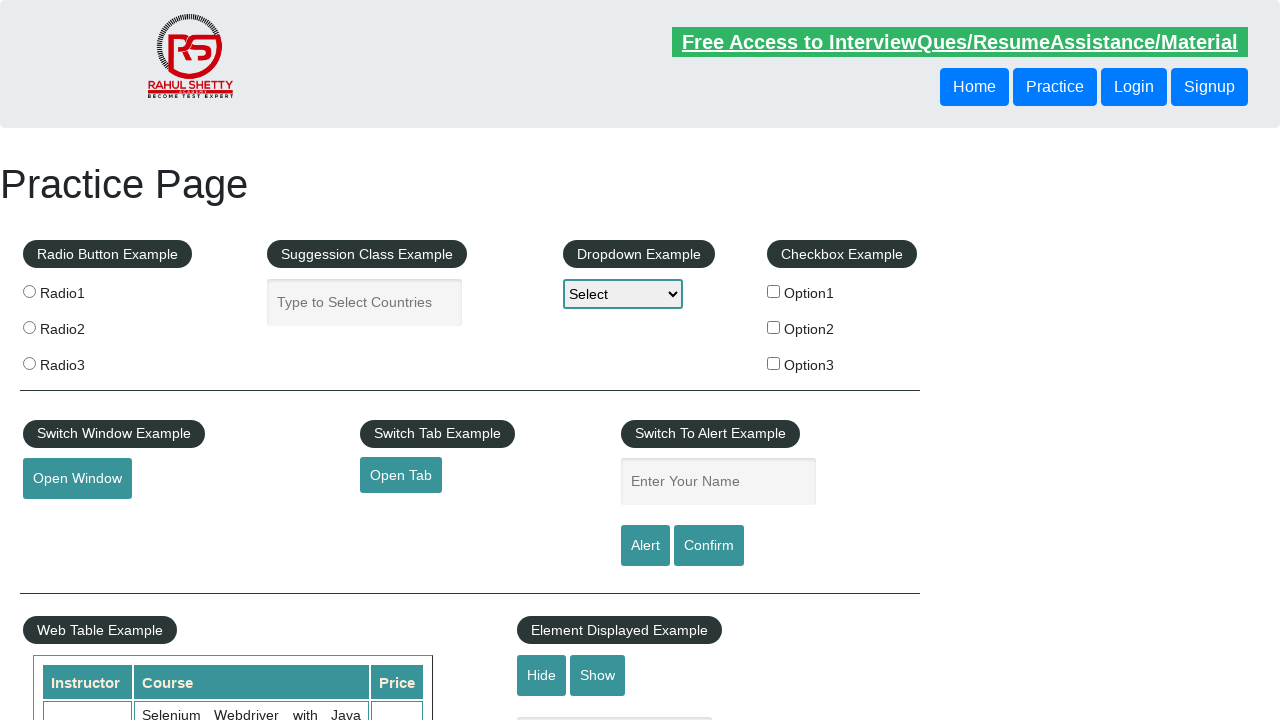

Fixed header table loaded
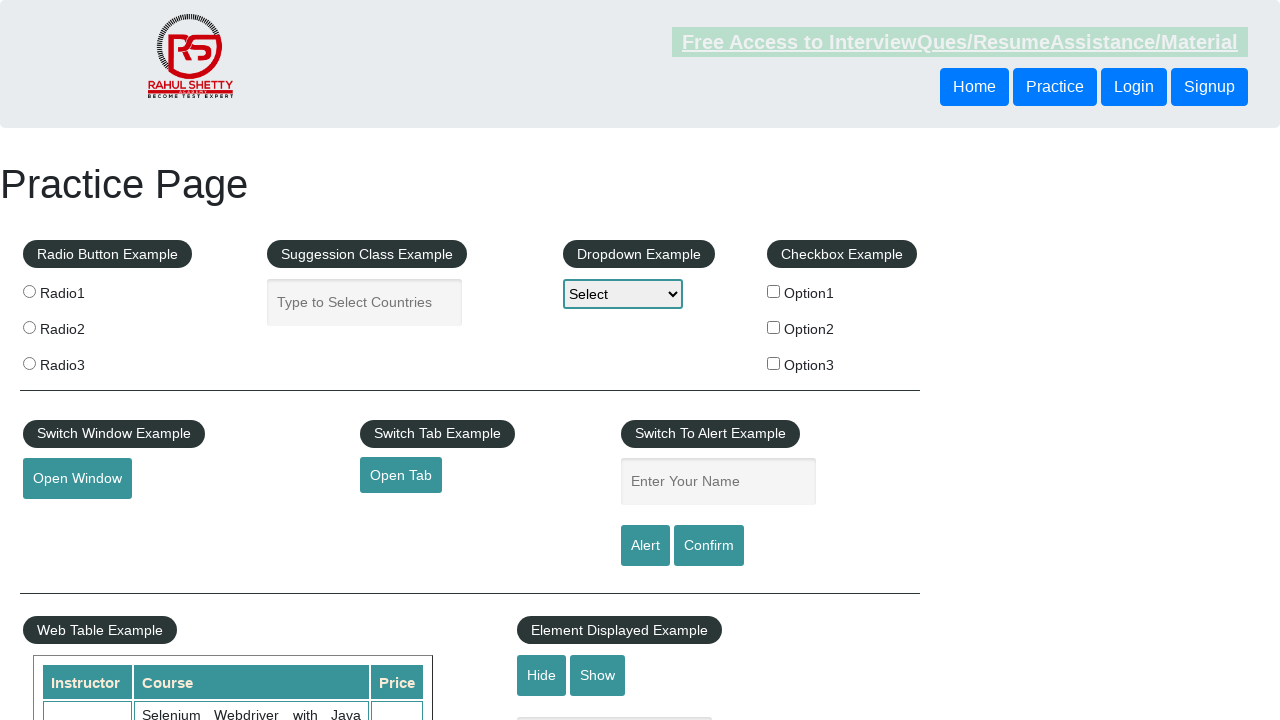

Retrieved all position cells from the table
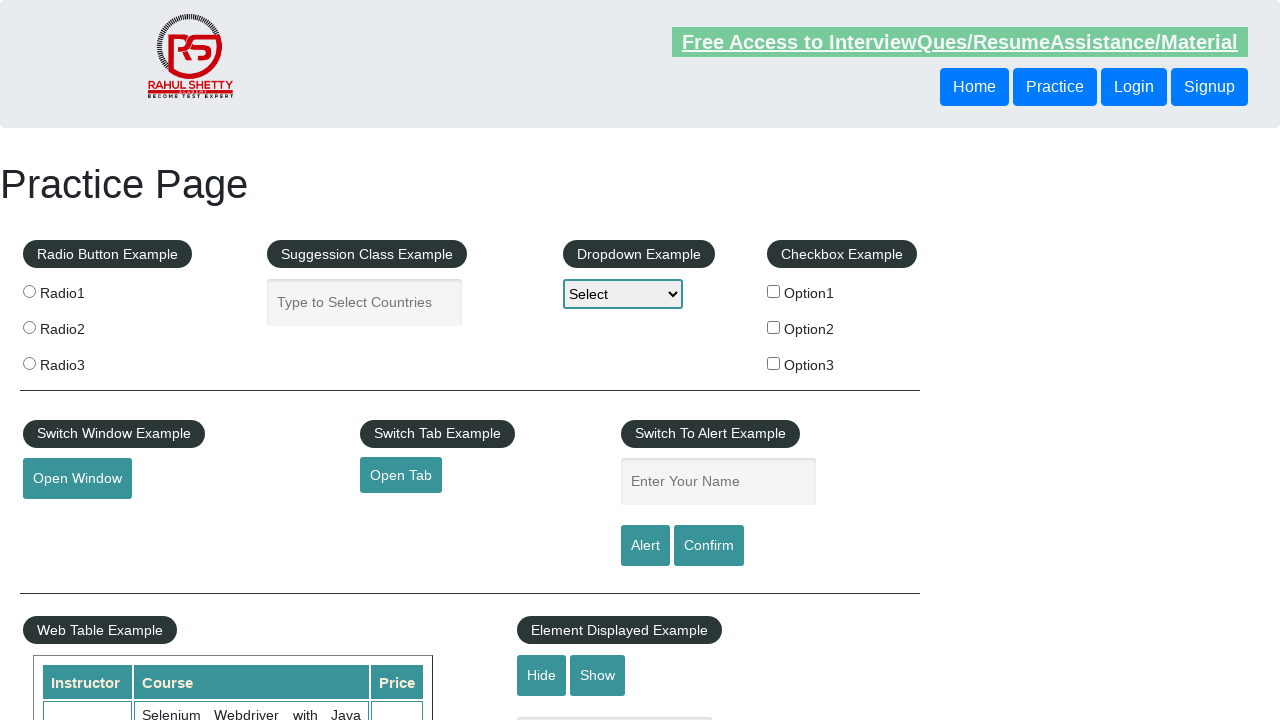

Found engineer: Alex
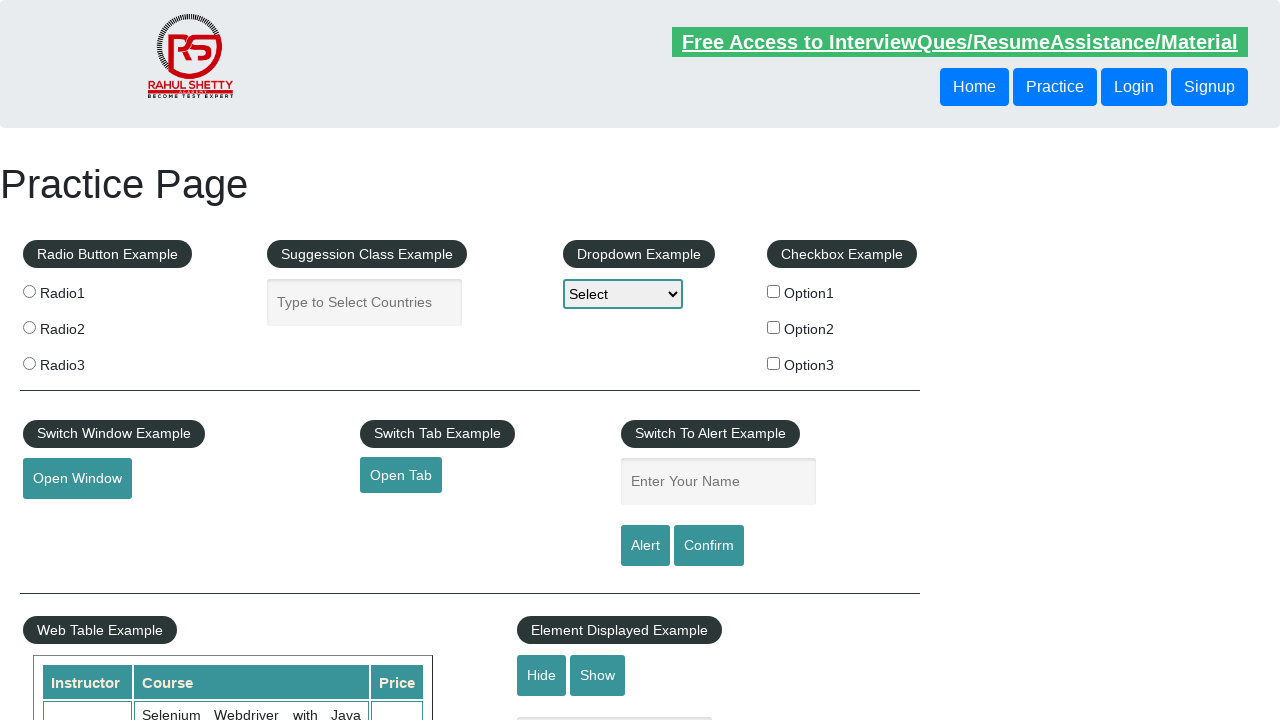

Found engineer: Jack
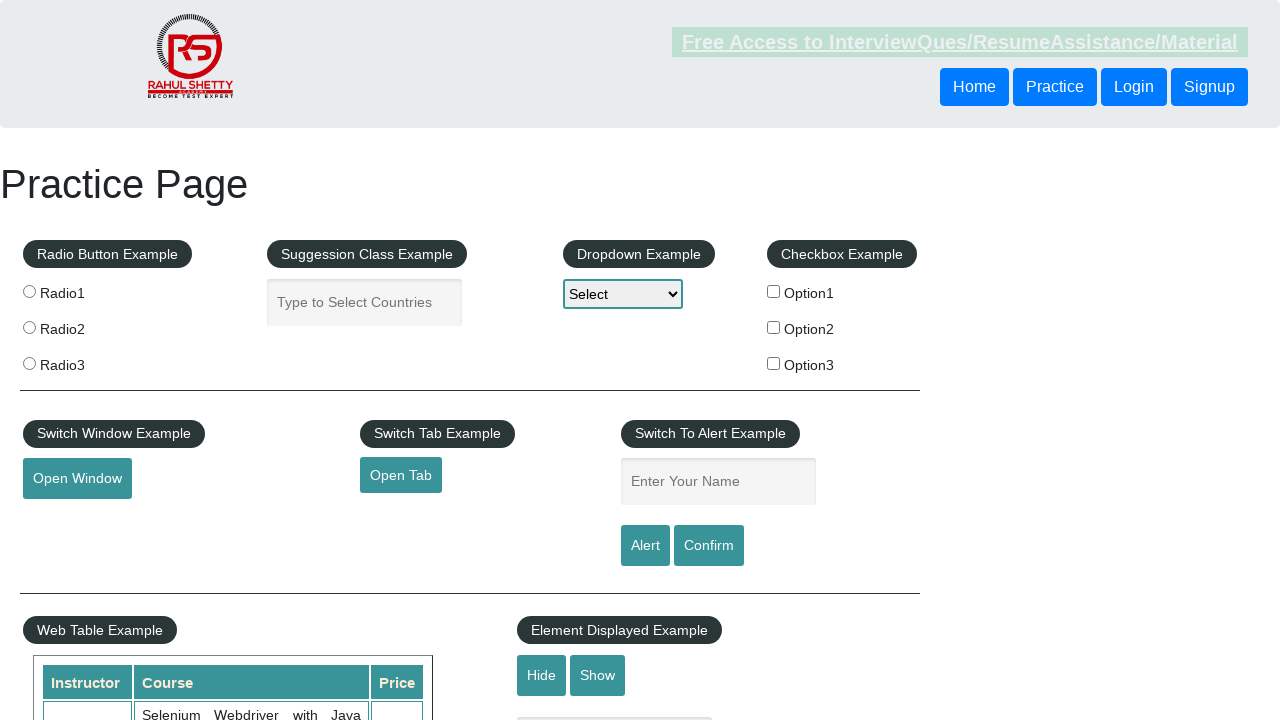

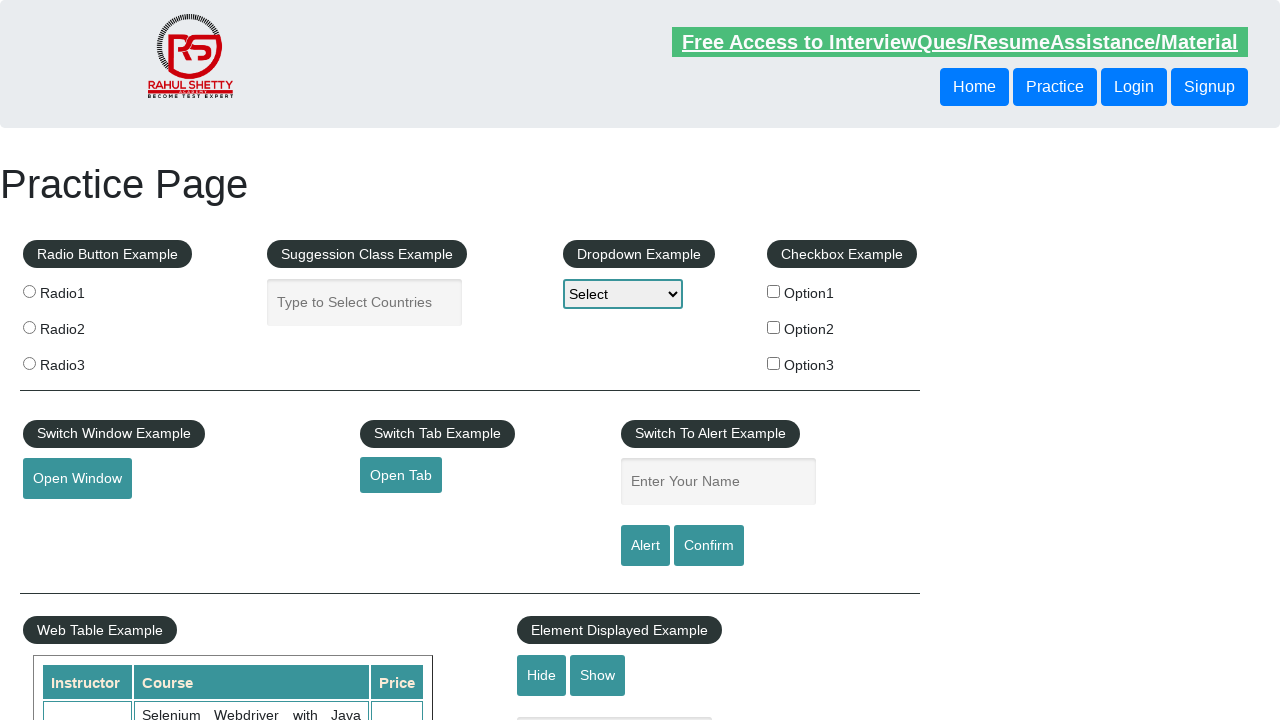